Tests selecting and deselecting first and last checkboxes

Starting URL: https://seleniumbase.io/demo_page

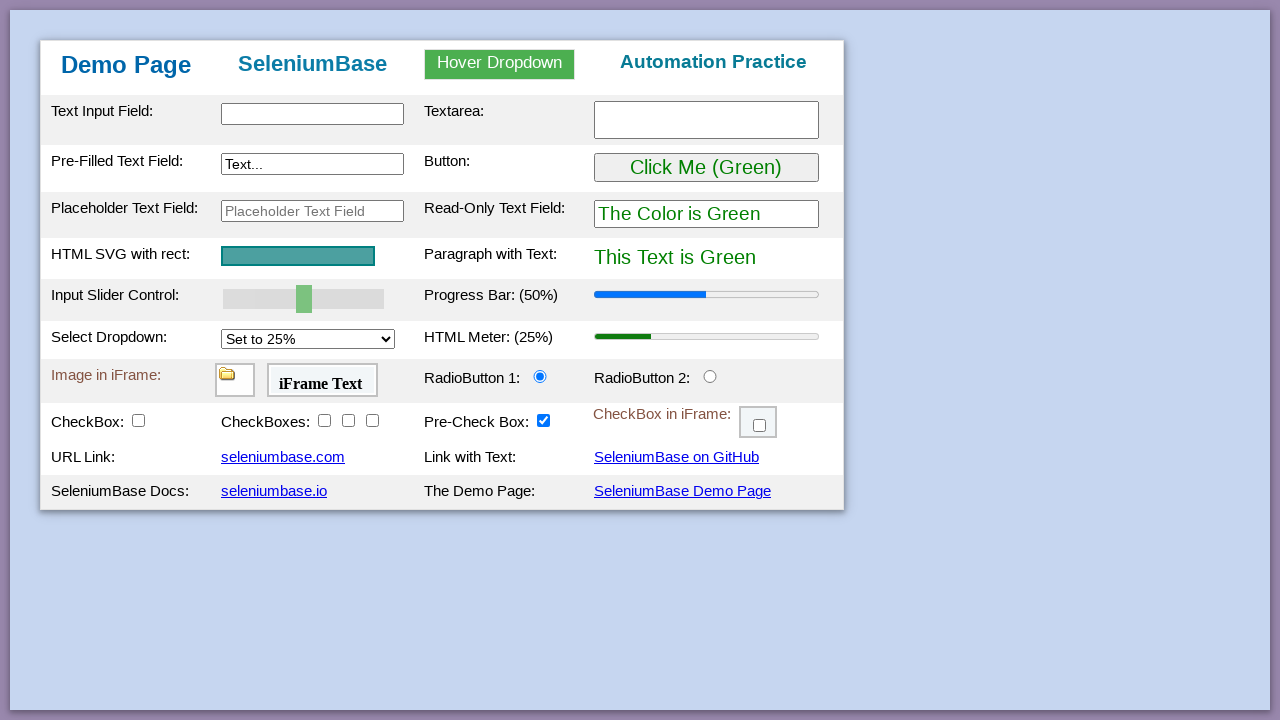

Clicked first checkbox (checkBox2) to select it at (324, 420) on #checkBox2
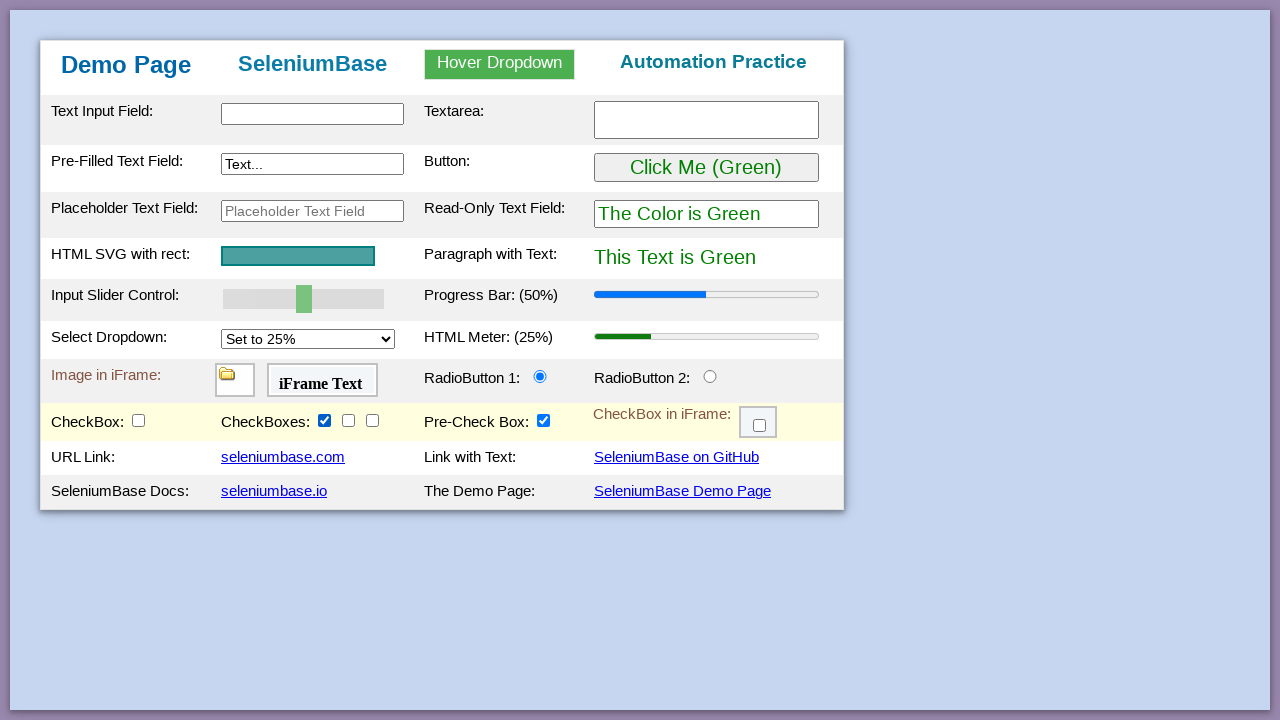

Clicked last checkbox (checkBox4) to select it at (372, 420) on #checkBox4
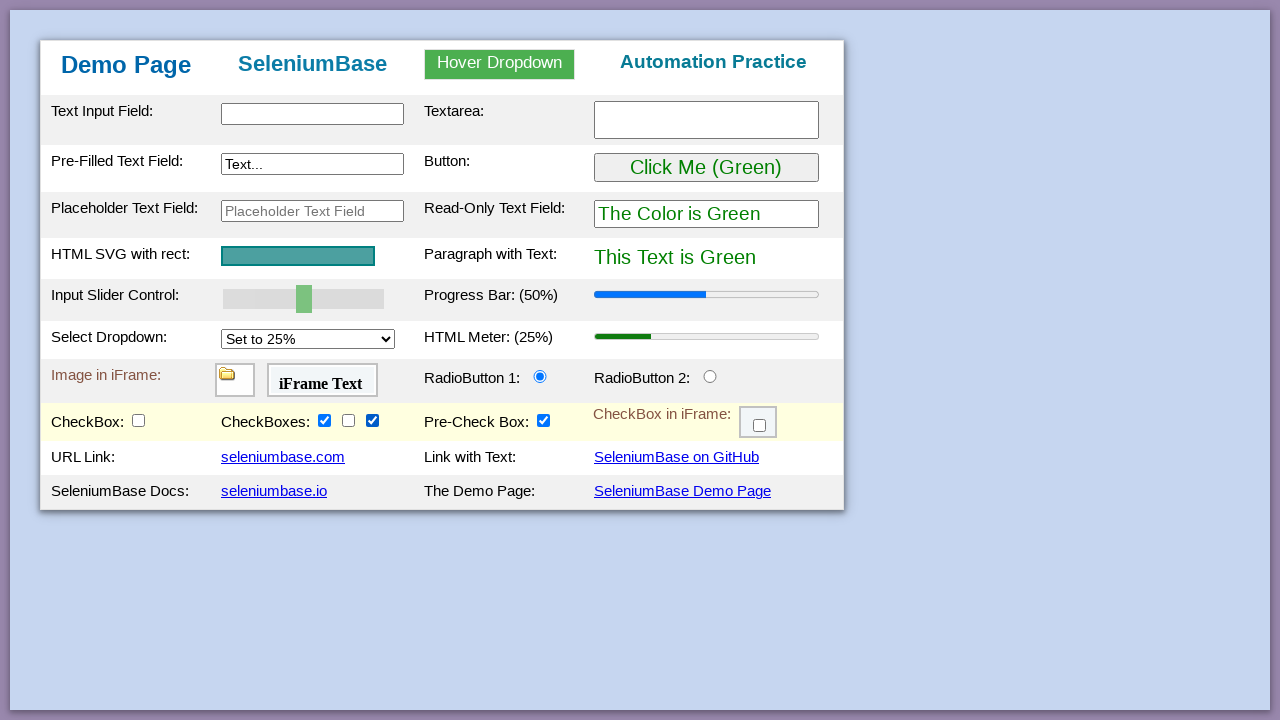

Waited 1000ms for visual confirmation
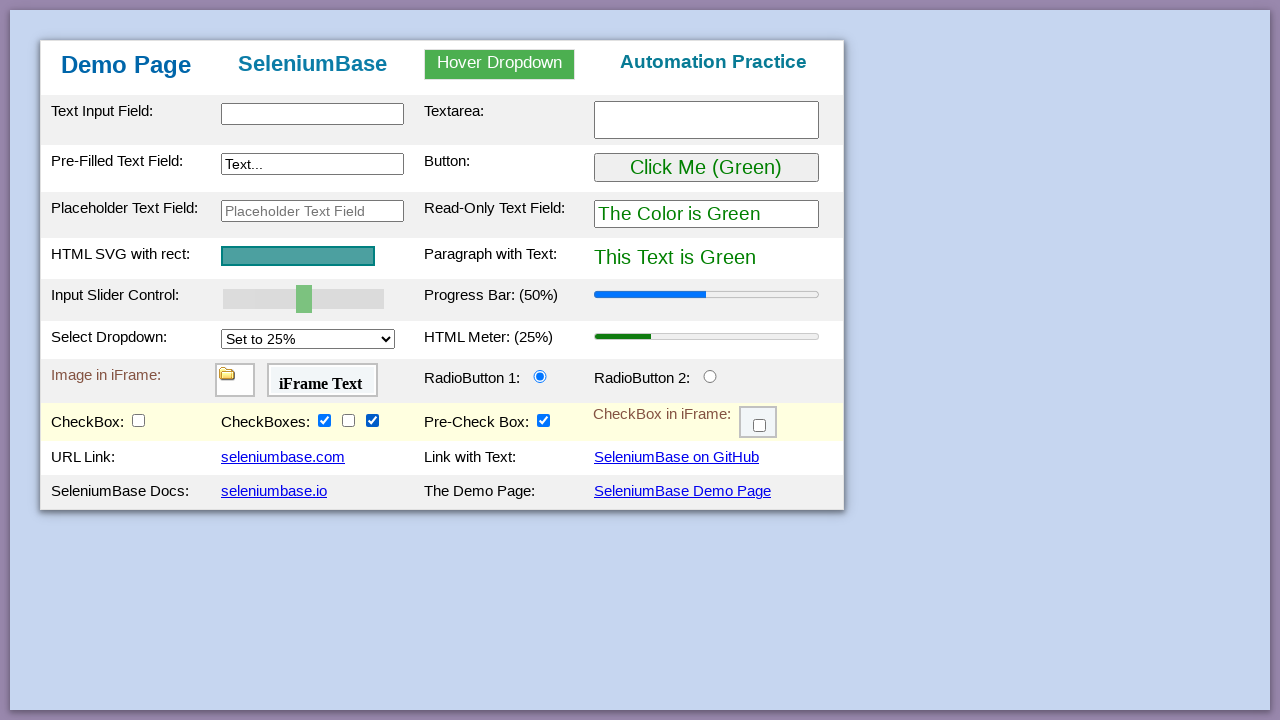

Clicked first checkbox (checkBox2) to deselect it at (324, 420) on #checkBox2
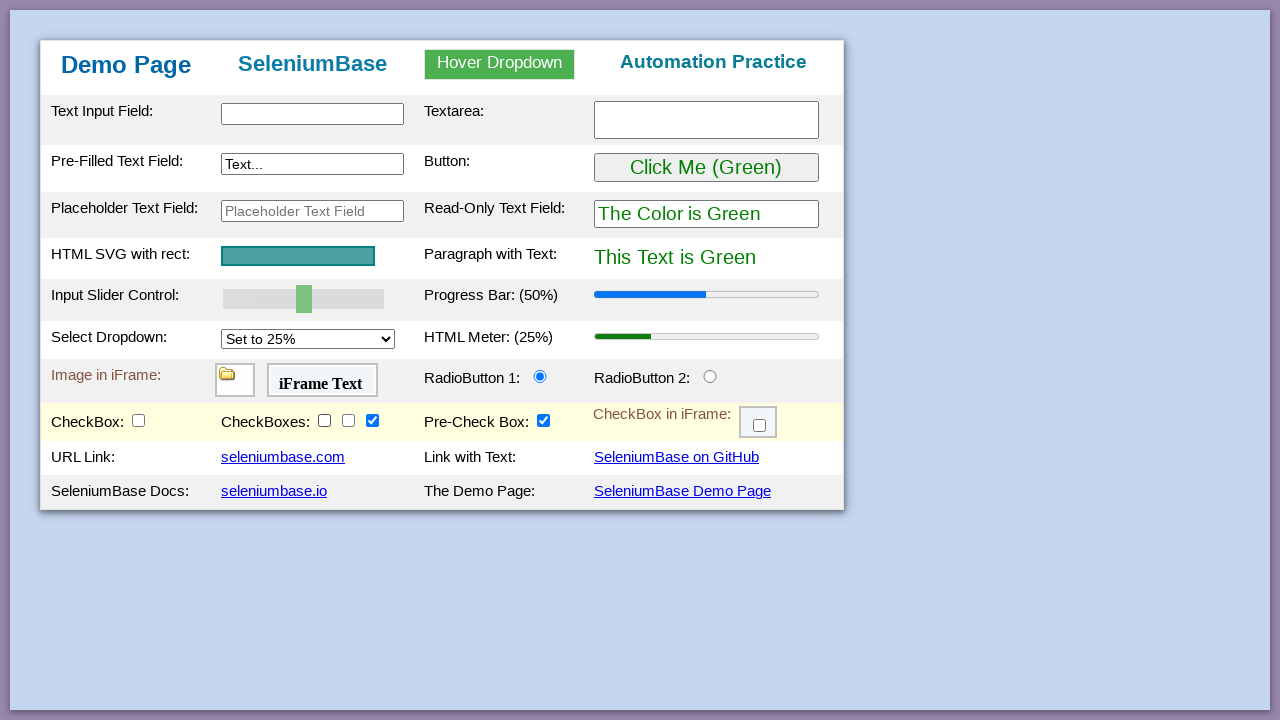

Clicked last checkbox (checkBox4) to deselect it at (372, 420) on #checkBox4
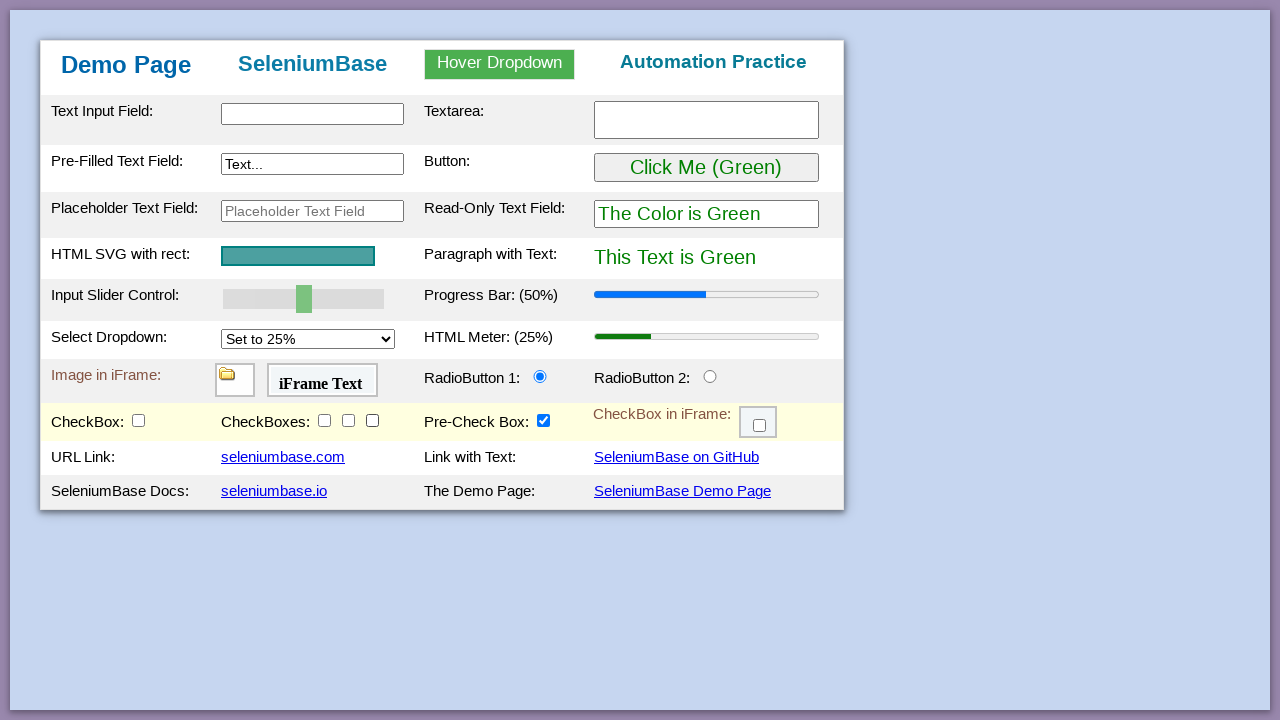

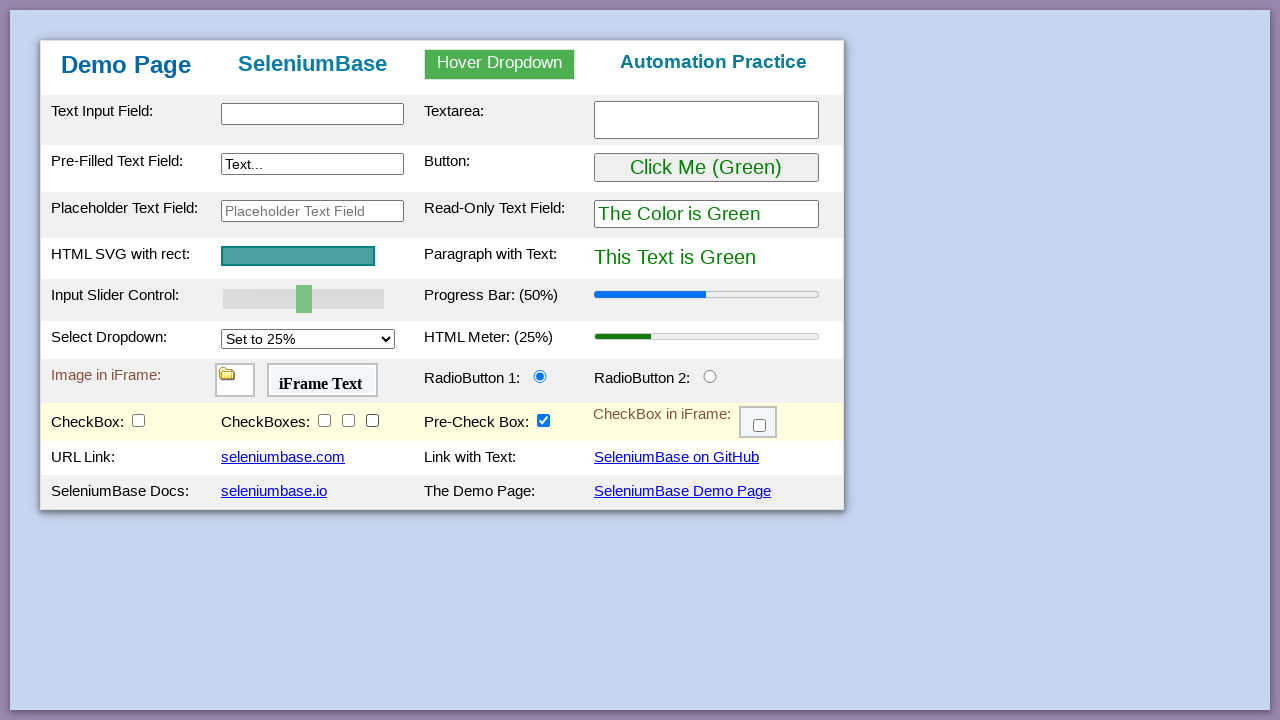